Tests dropdown selection using different methods: by attribute value, by index, and by visible text

Starting URL: https://the-internet.herokuapp.com/dropdown

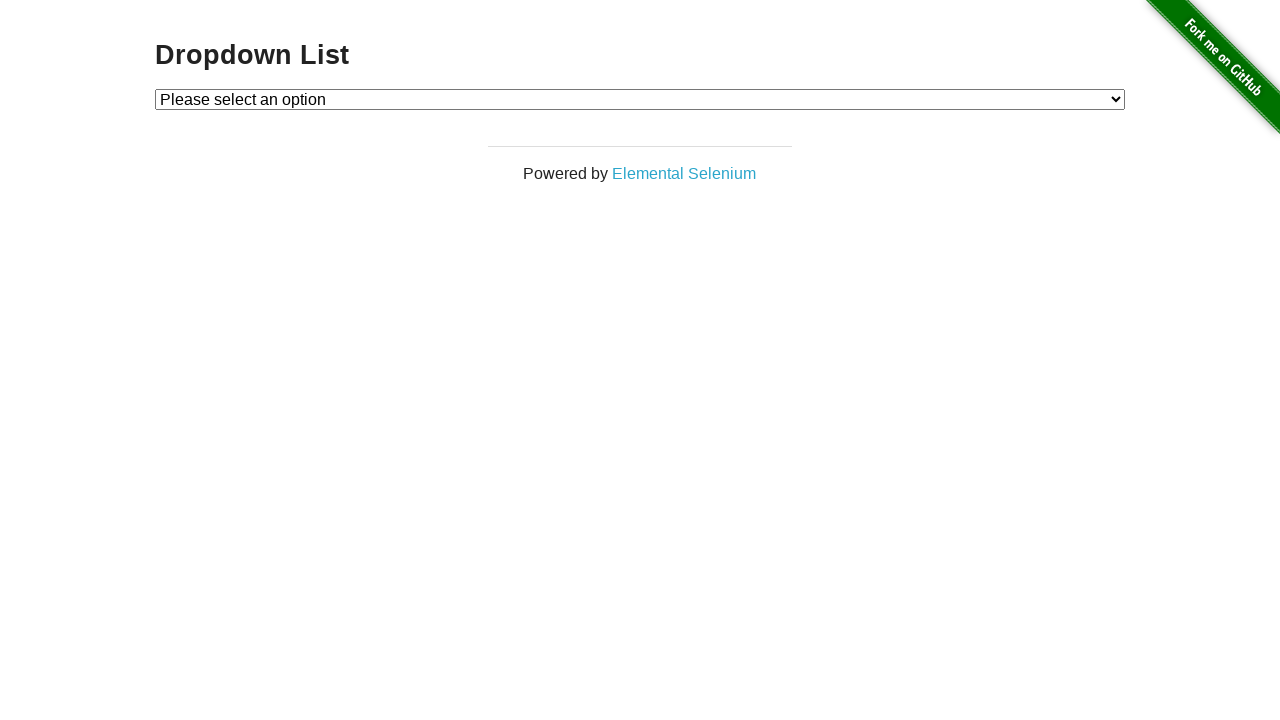

Selected dropdown option by attribute value '1' on #dropdown
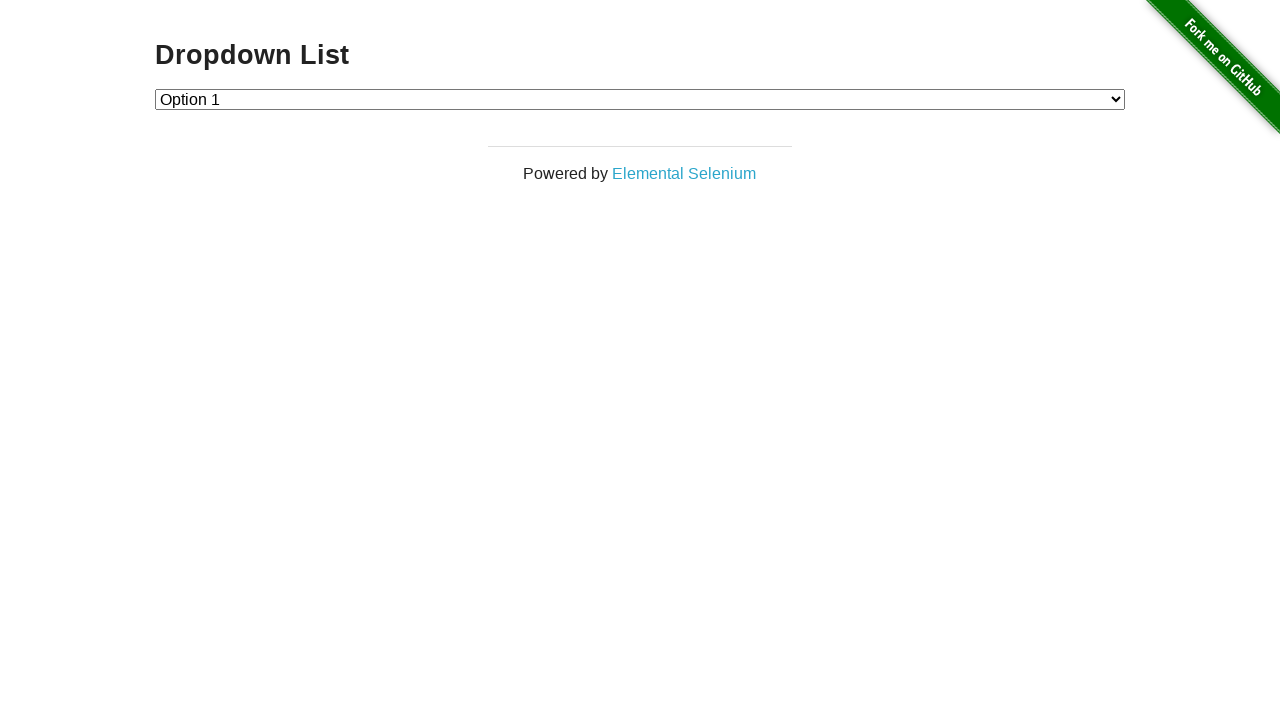

Selected dropdown option by index 2 (third option) on #dropdown
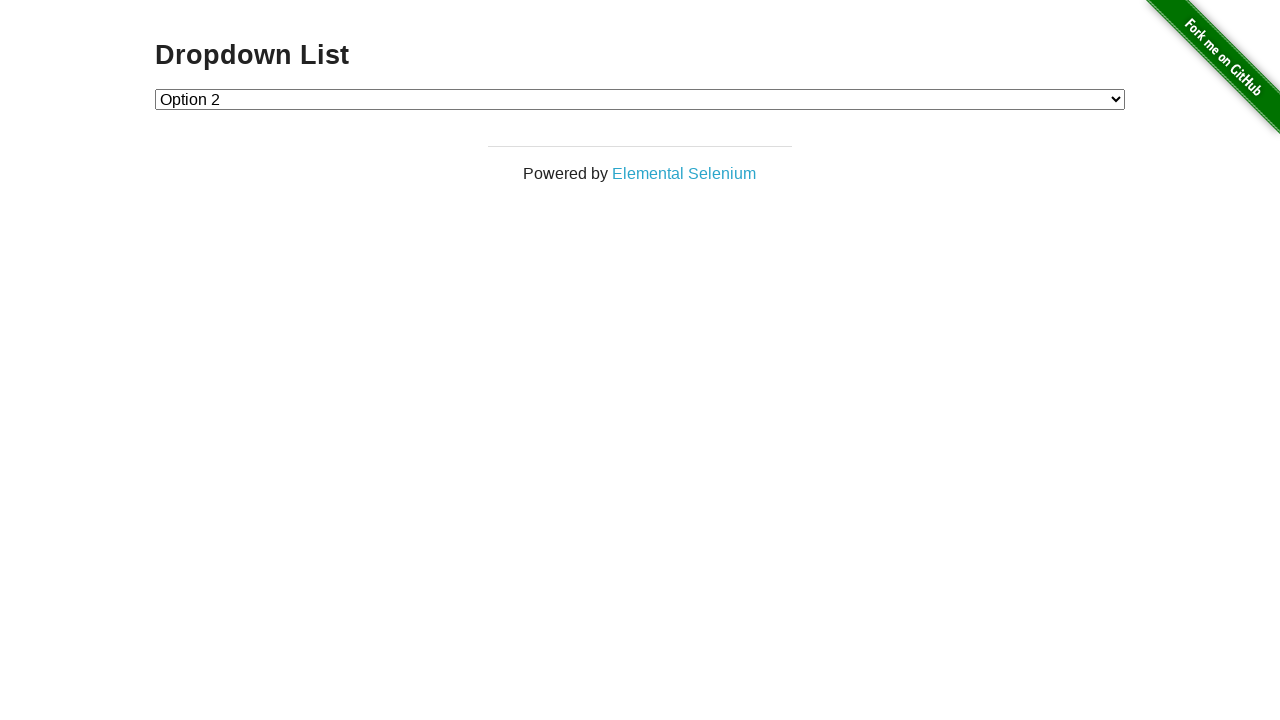

Selected dropdown option by visible text 'Option 1' on #dropdown
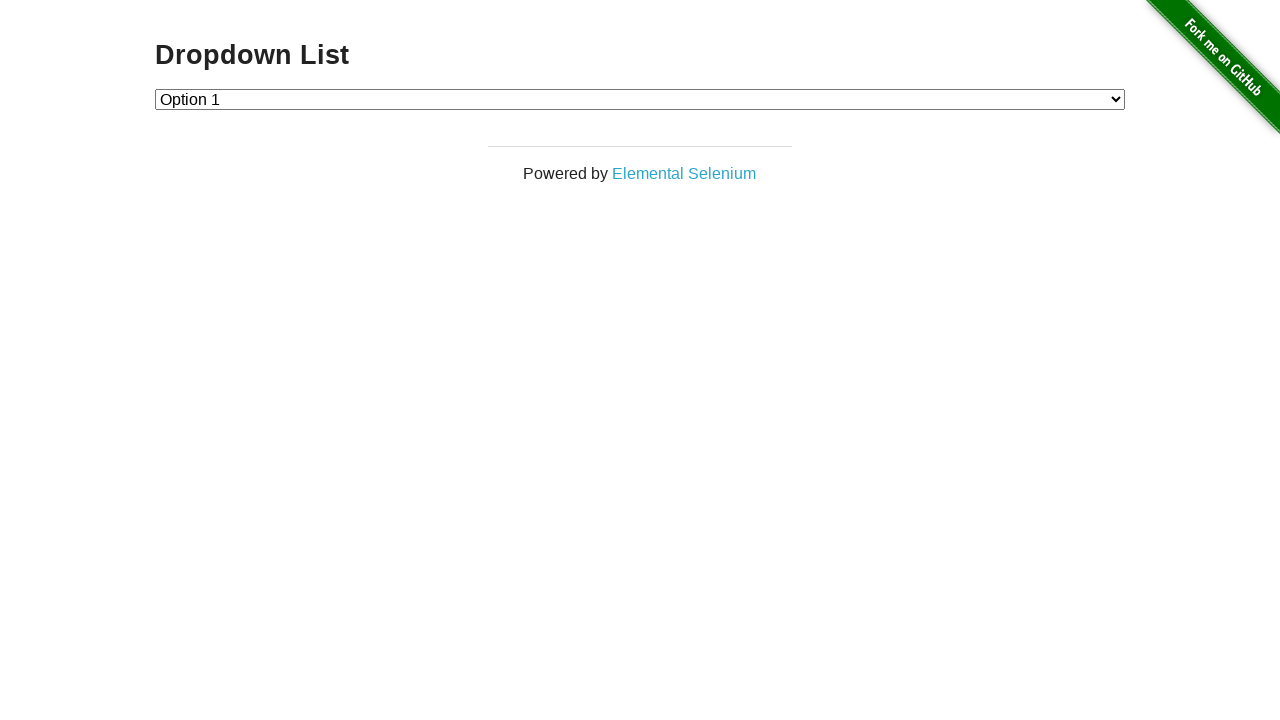

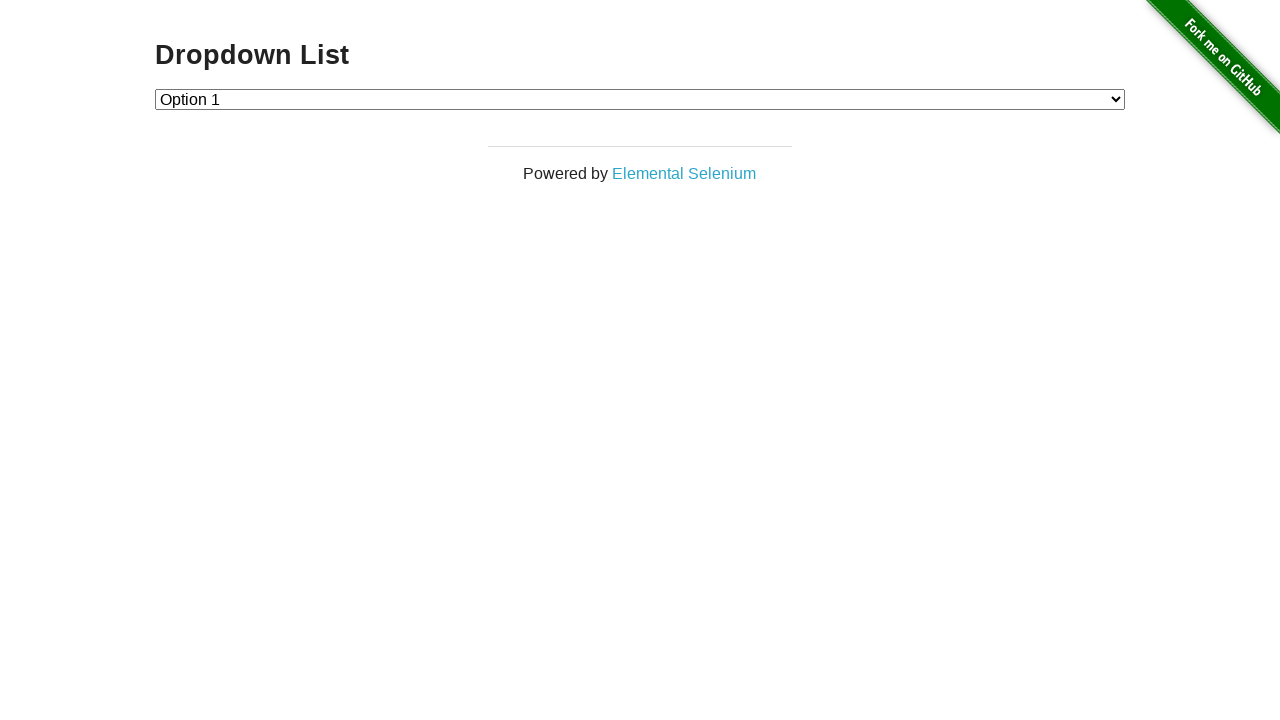